Navigates to a test automation blog and clicks on the Lenovo link using XPath axes to locate it relative to the Apple link

Starting URL: https://testautomationpractice.blogspot.com/

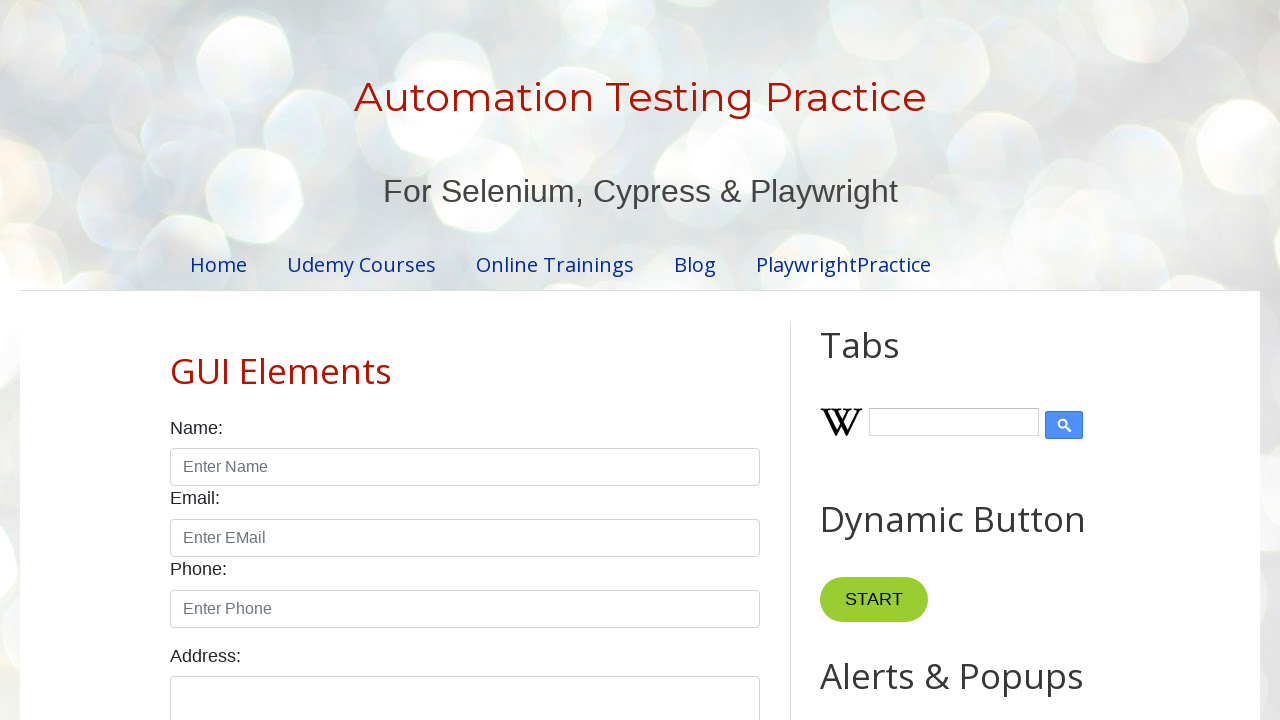

Clicked on Lenovo link using XPath axes (following-sibling of Apple link) at (965, 361) on xpath=//a[@id='apple']/following-sibling::a
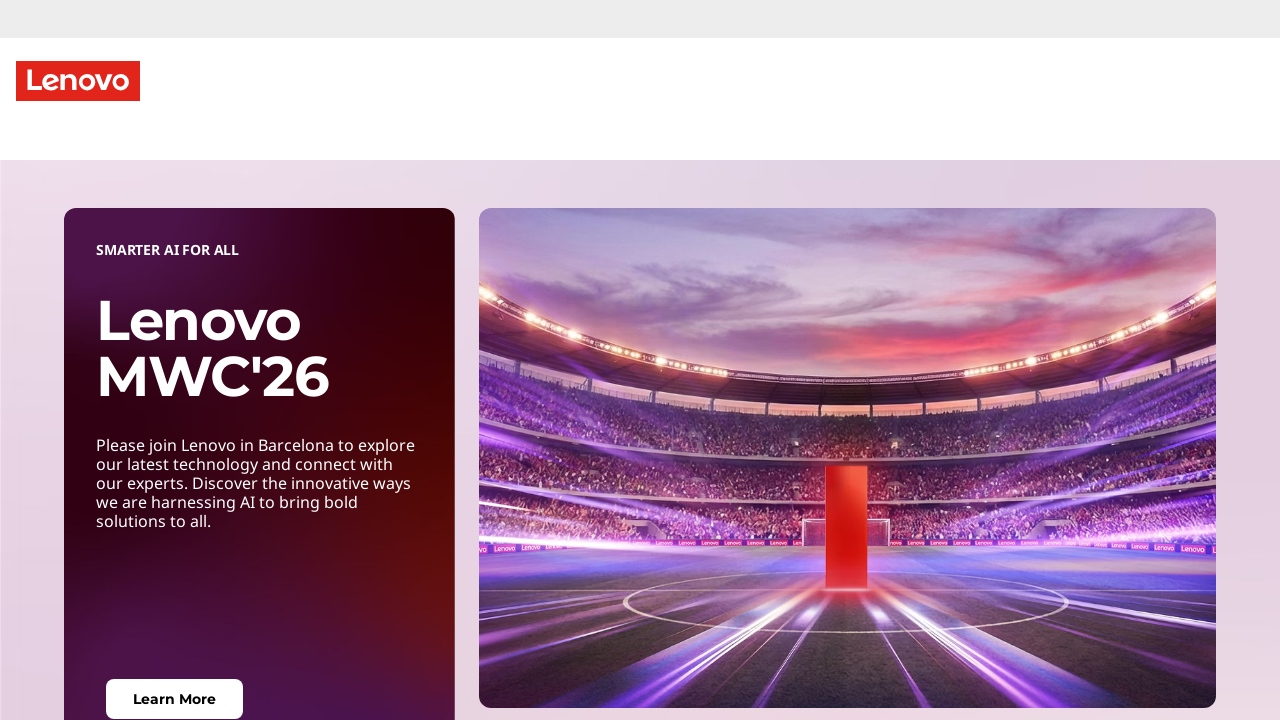

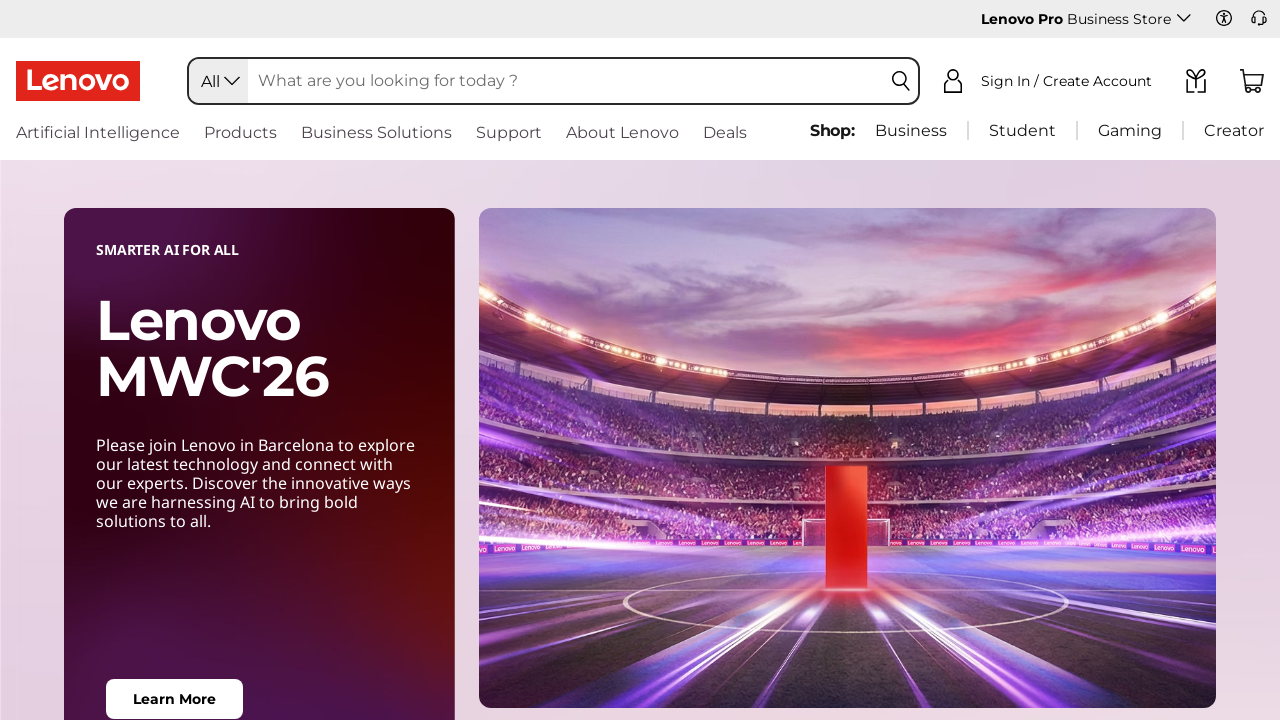